Tests a practice form by filling in personal details (first name, last name, email, gender, mobile number) and submitting the form

Starting URL: https://demoqa.com/automation-practice-form

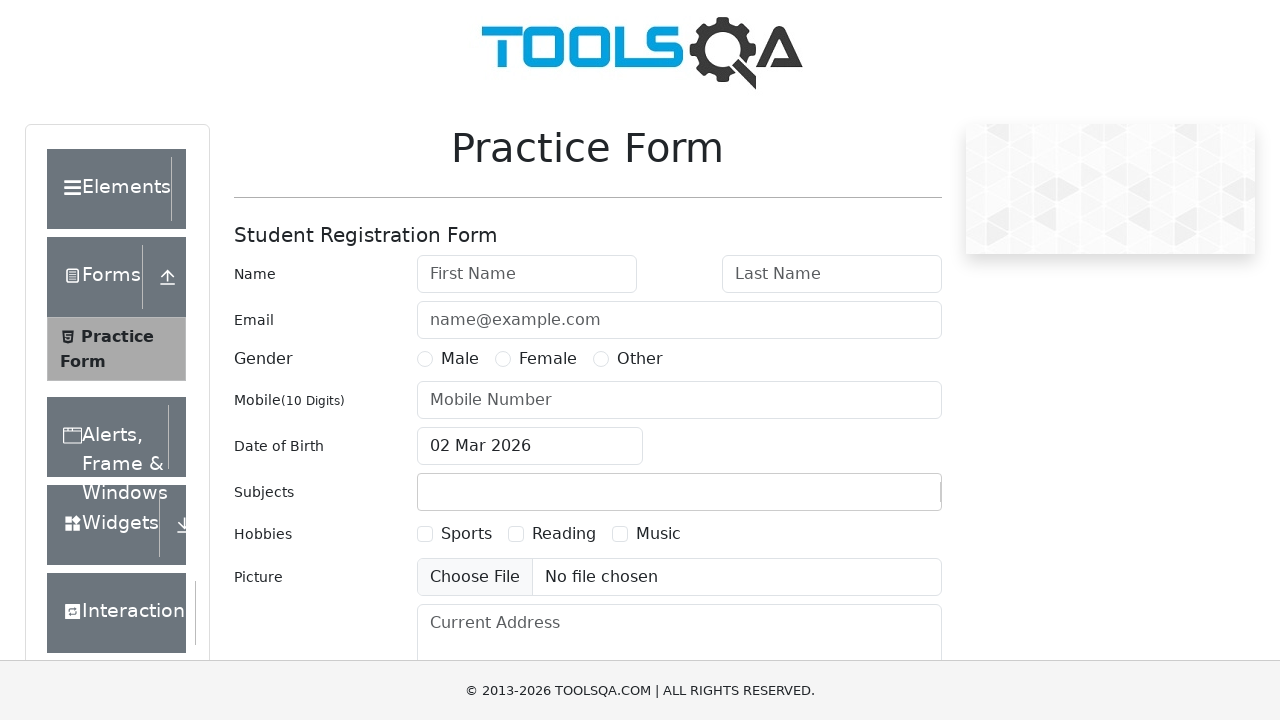

Filled first name field with 'Danila' on #firstName
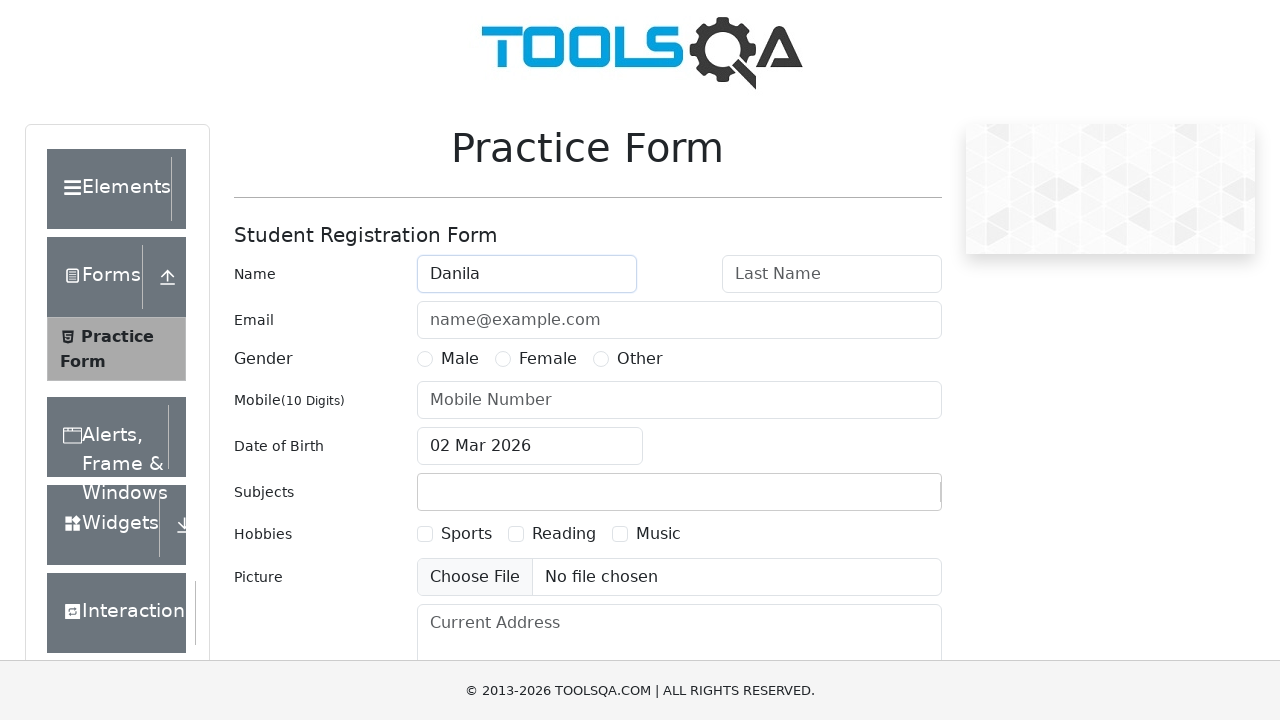

Filled last name field with 'Z' on #lastName
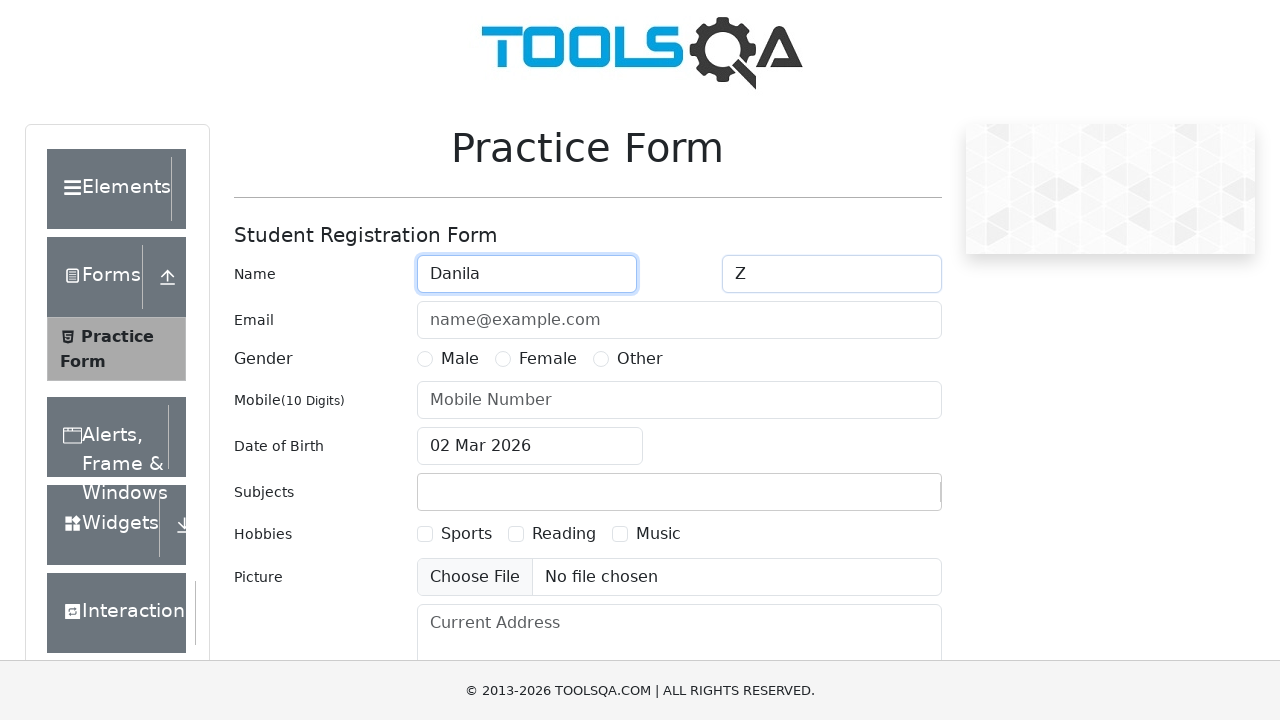

Filled email field with 'Danila@mail.ru' on #userEmail
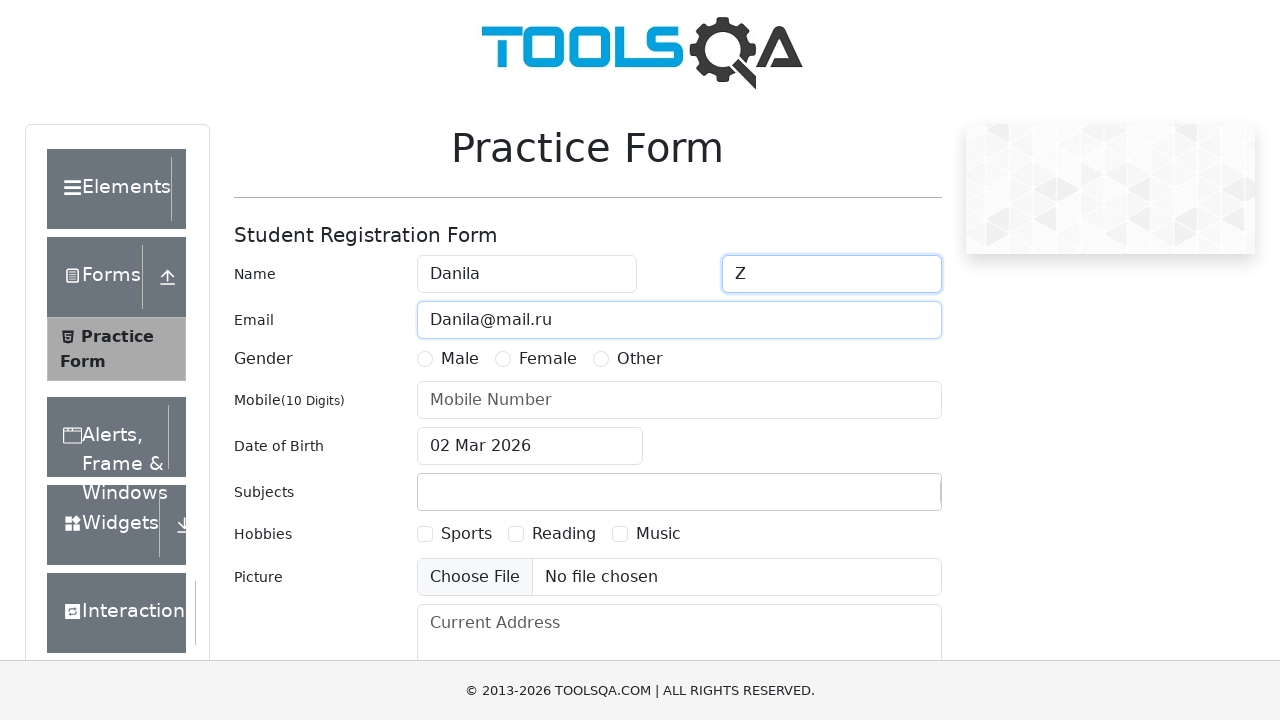

Selected Male gender option at (460, 359) on label[for="gender-radio-1"]
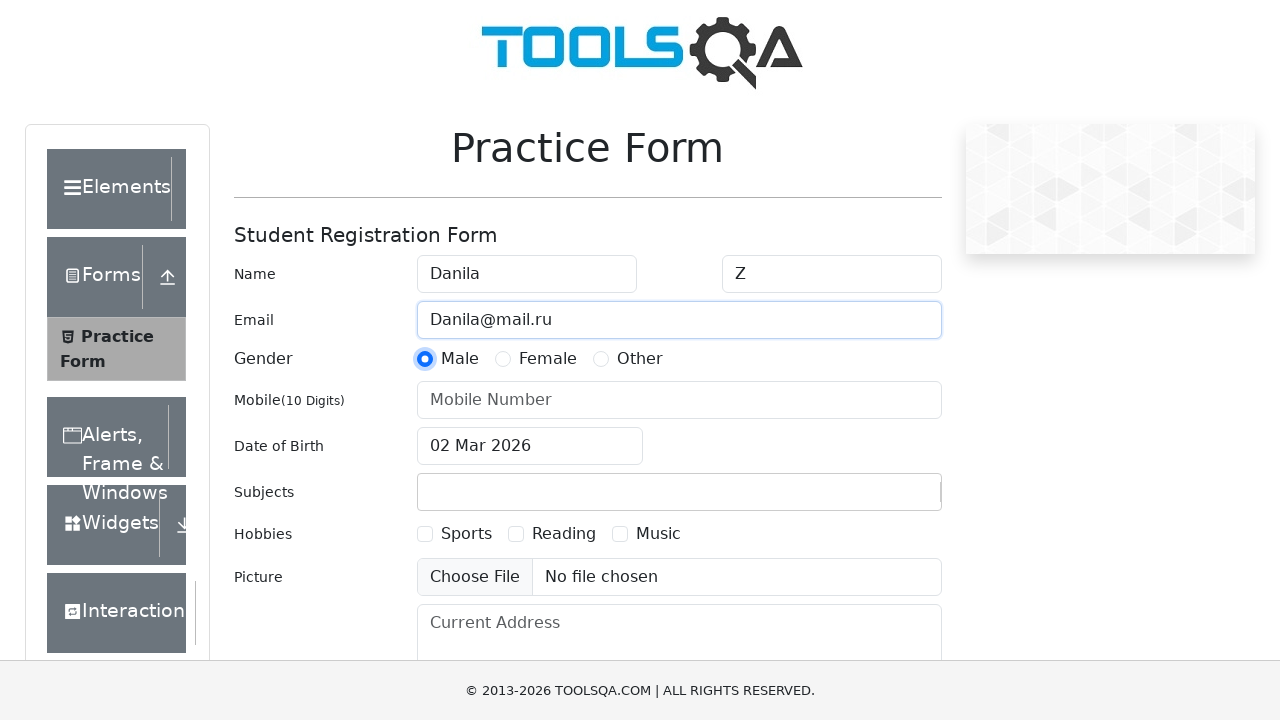

Filled mobile number field with '1234567890' on internal:role=textbox[name="Mobile Number"i]
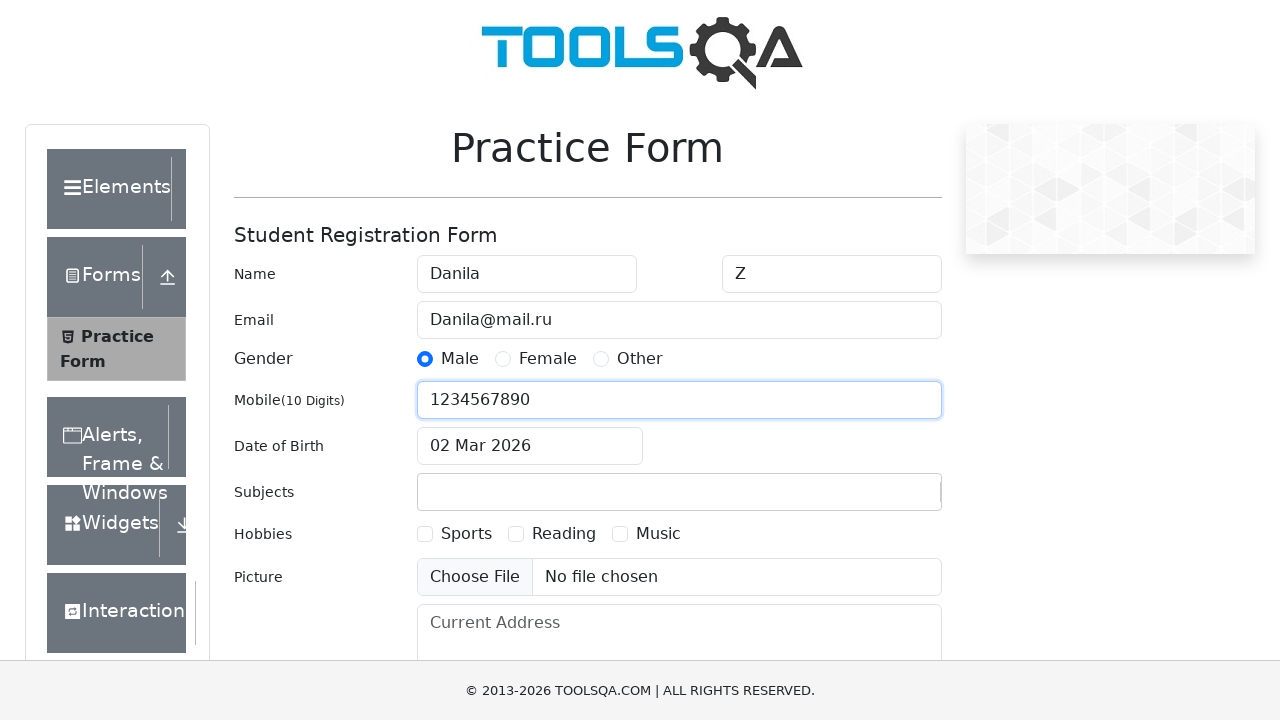

Clicked Submit button to submit the form at (885, 499) on internal:role=button[name="Submit"i]
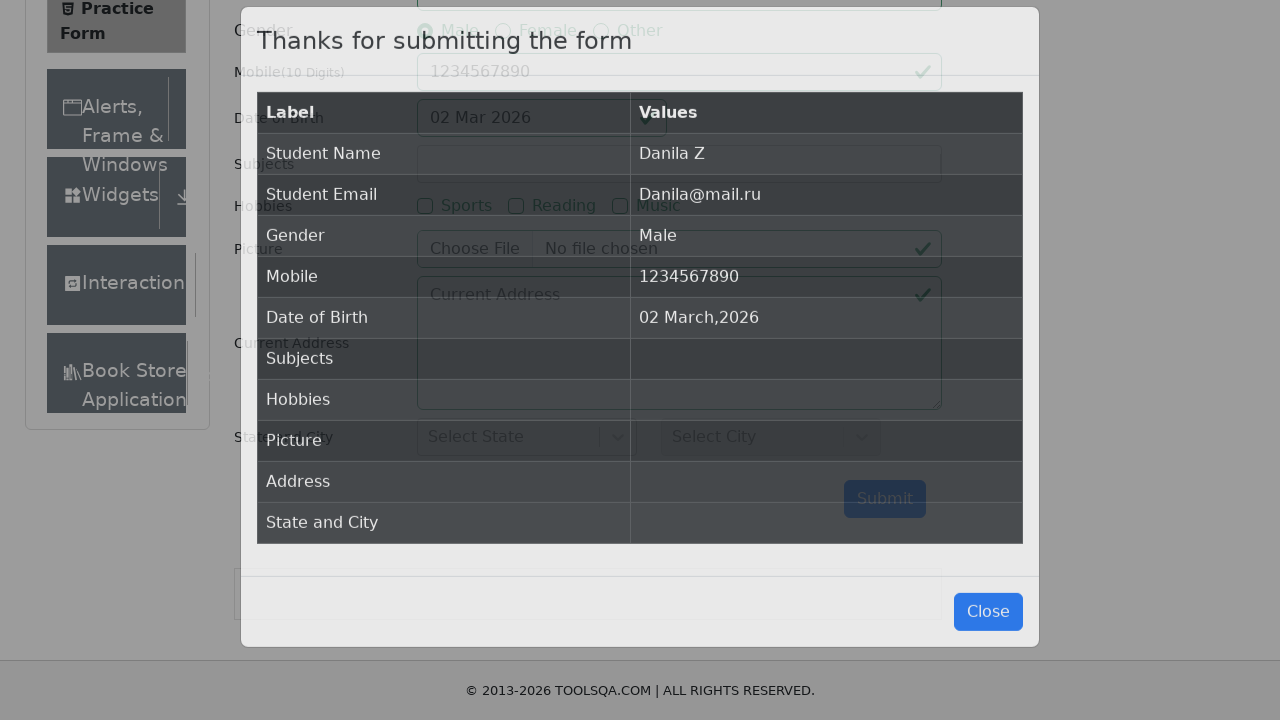

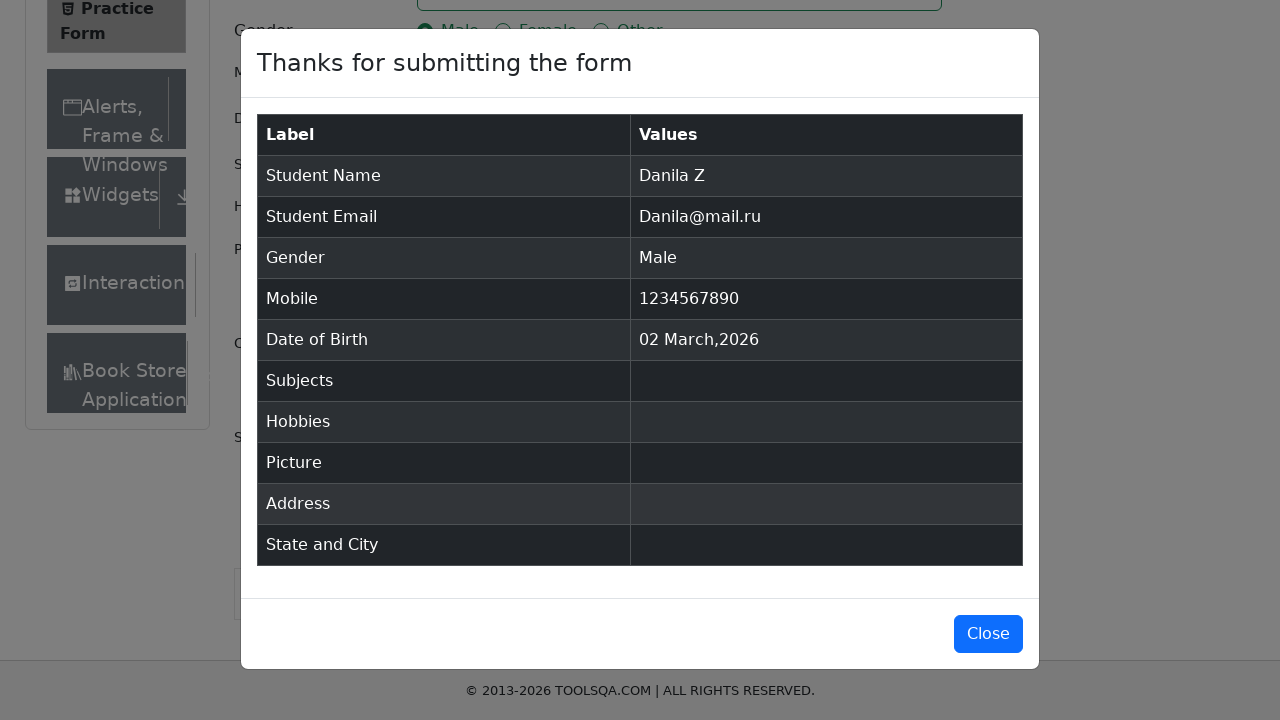